Tests dynamic content loading by clicking a start button and waiting for a welcome message to appear

Starting URL: https://the-internet.herokuapp.com/dynamic_loading/2

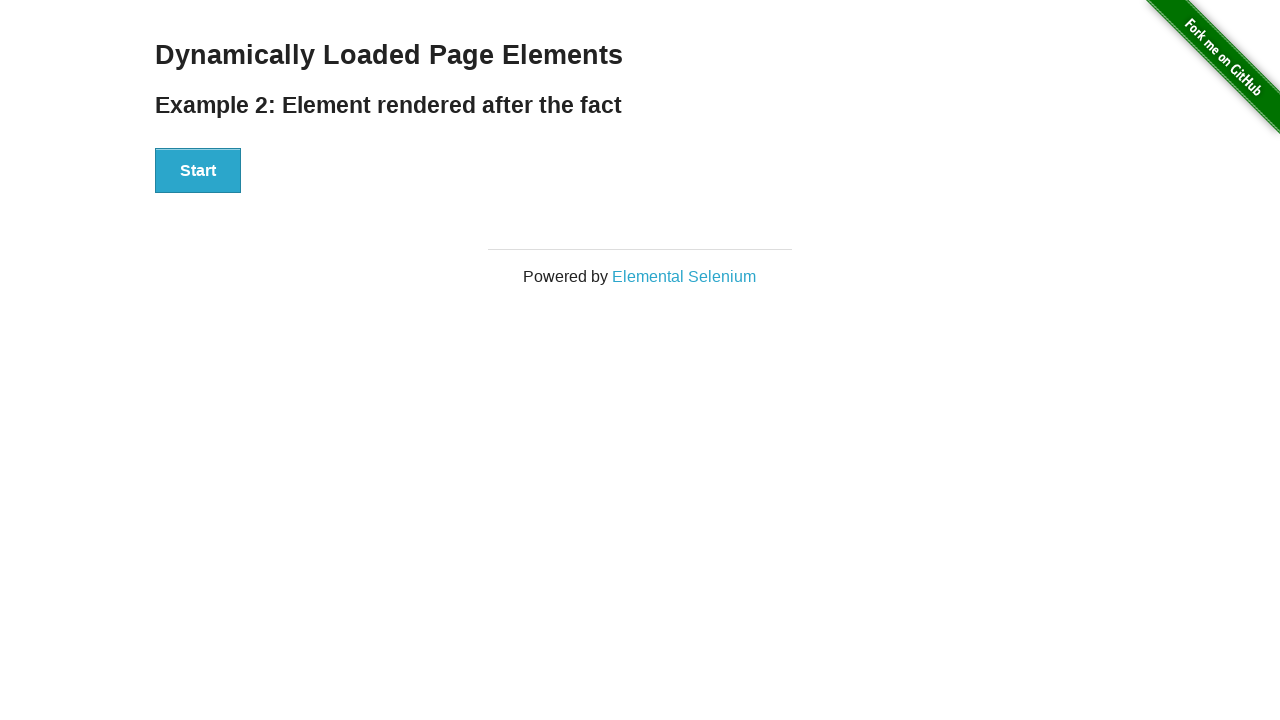

Navigated to dynamic loading test page
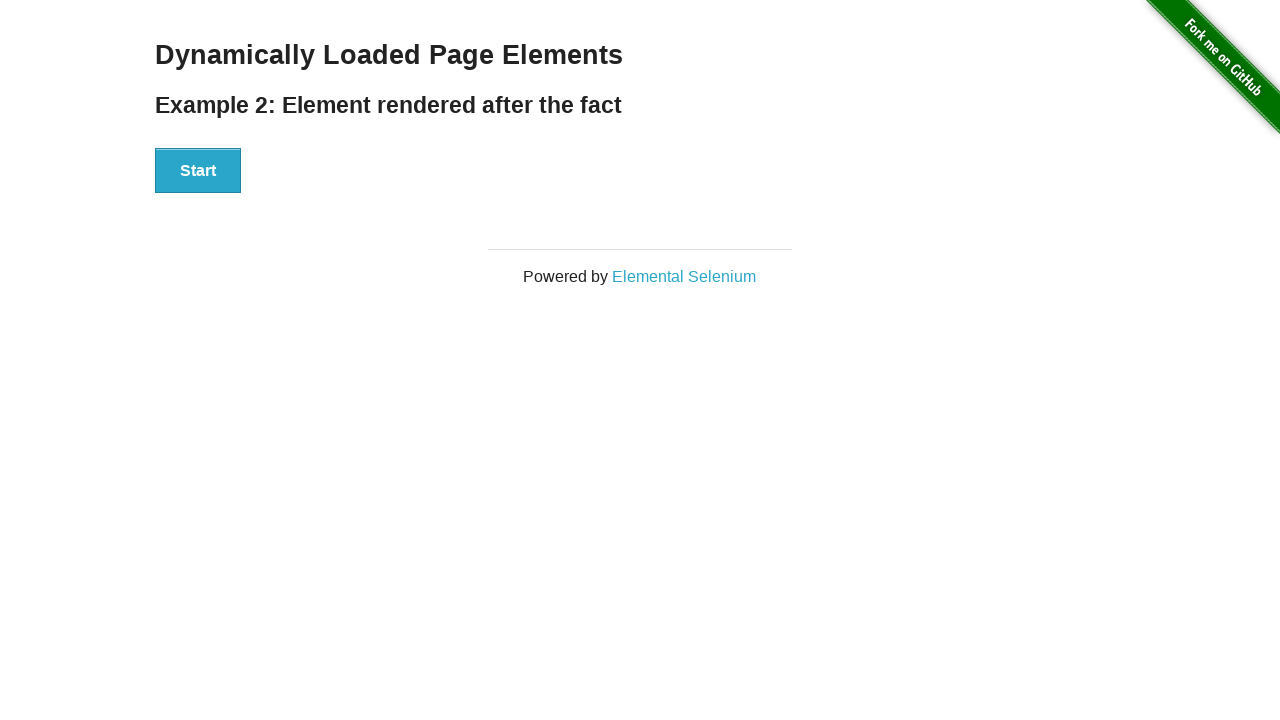

Clicked Start button to trigger dynamic content loading at (198, 171) on xpath=//button[text()='Start']
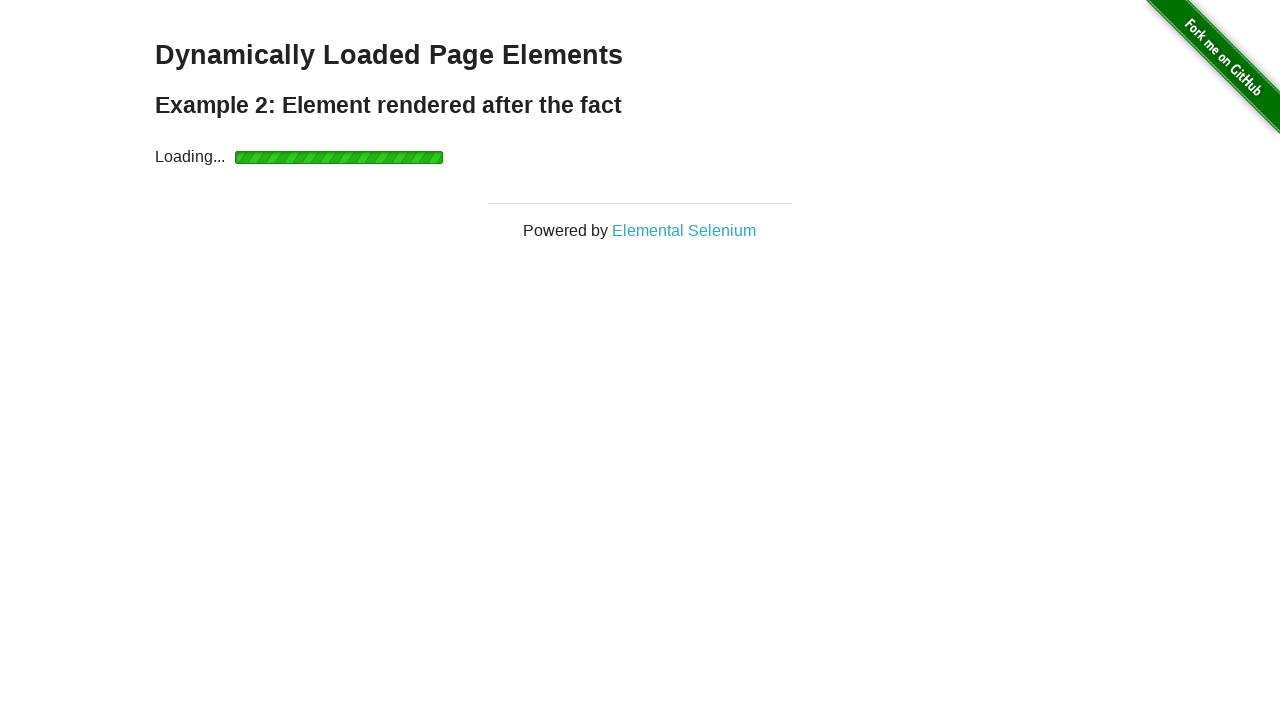

Welcome message appeared after waiting for dynamic content
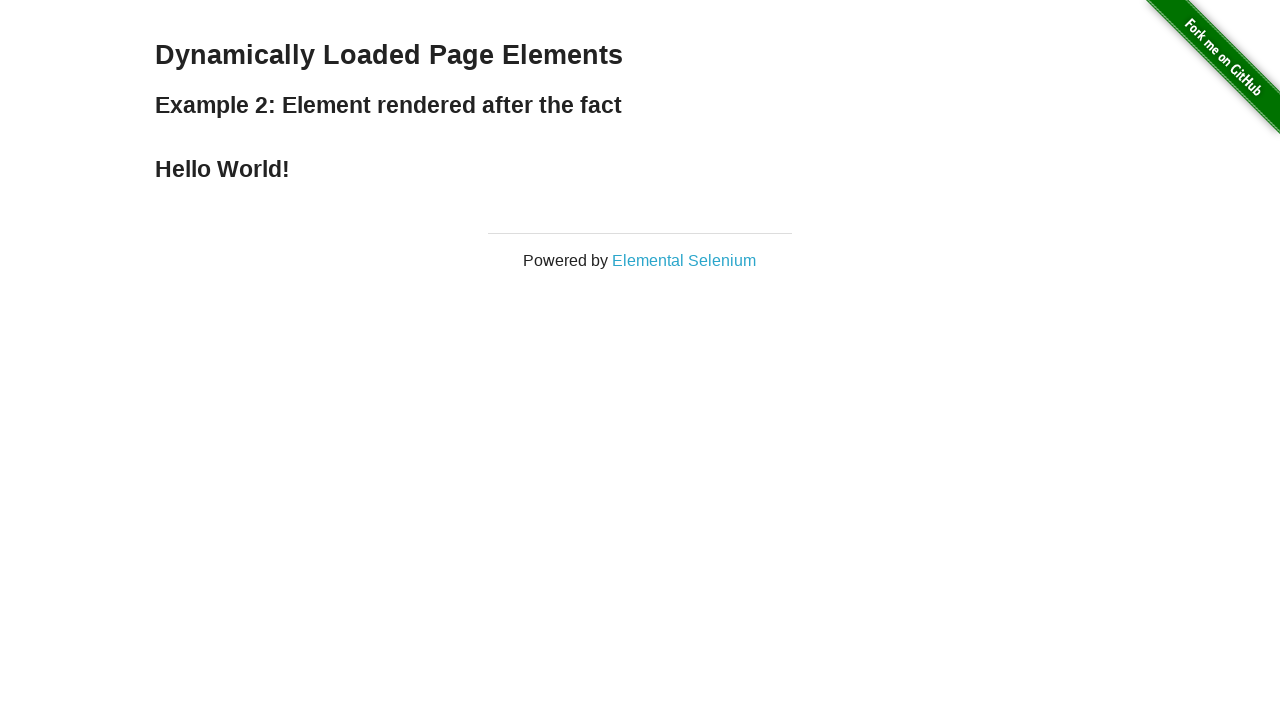

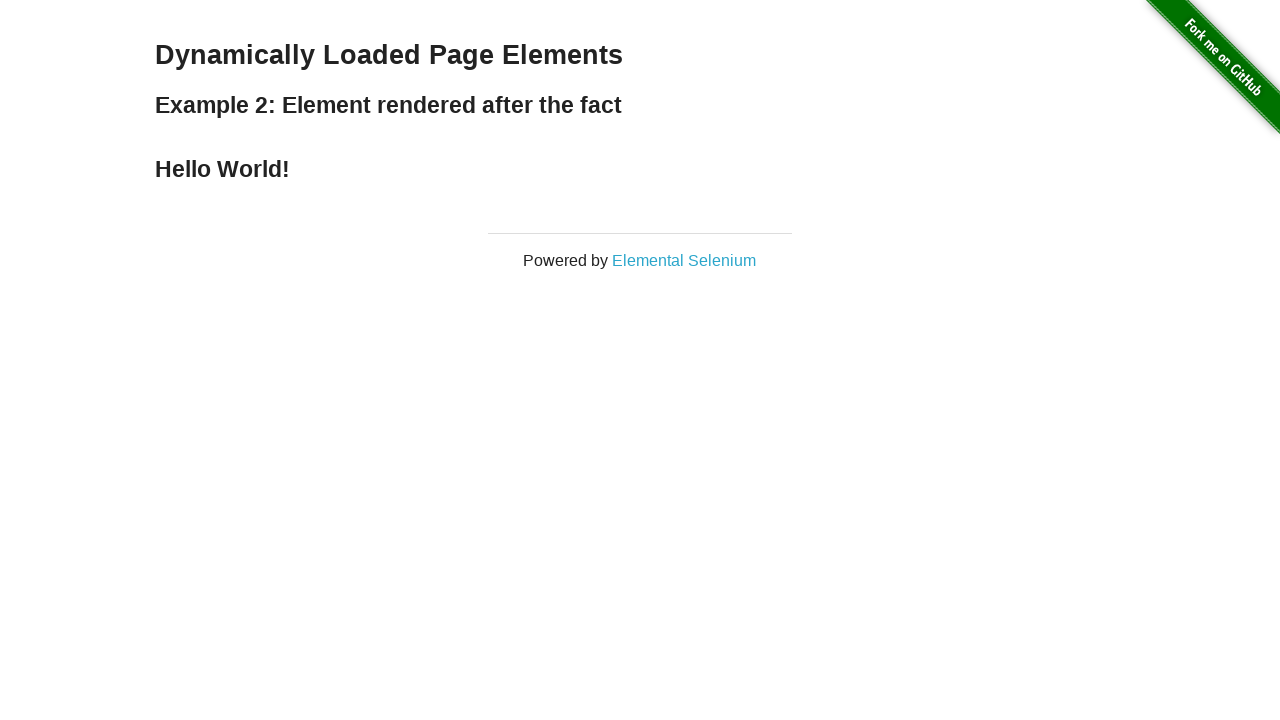